Tests an explicit wait scenario by waiting for a counter to reach 100, clicking a book button, calculating a value based on displayed input, filling a form field with the calculated result, and submitting the form.

Starting URL: http://suninjuly.github.io/explicit_wait2.html

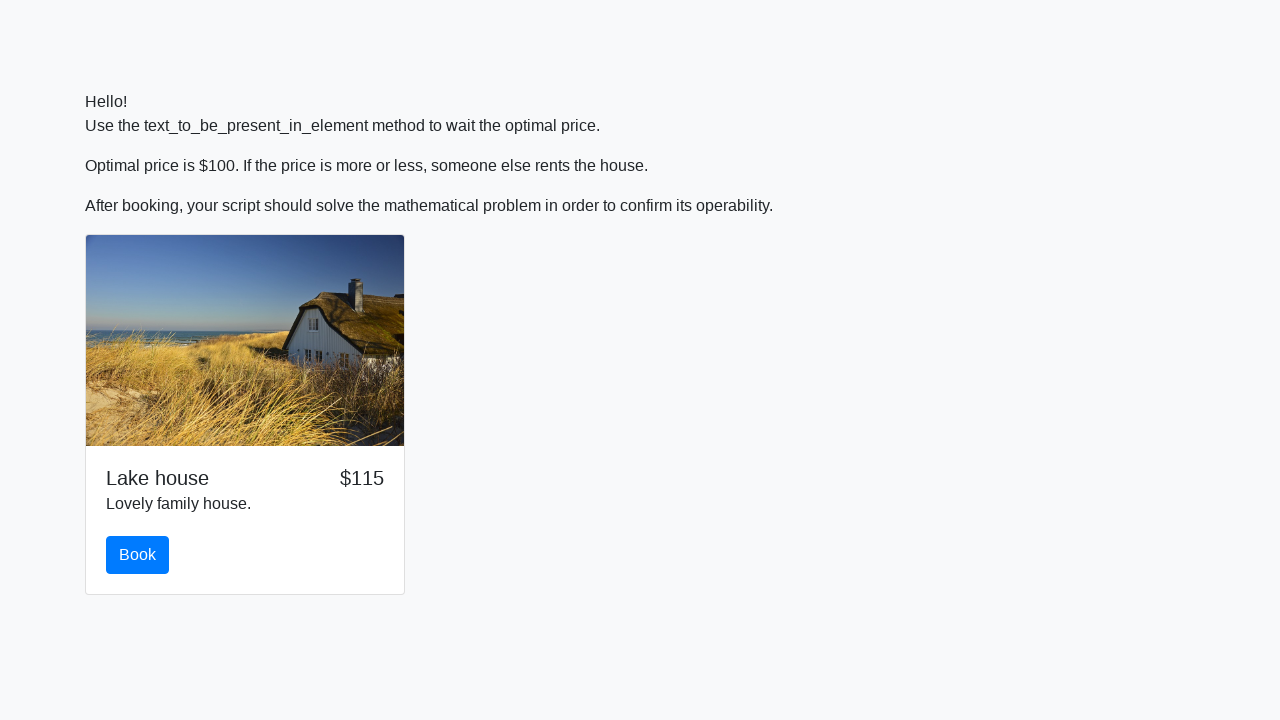

Waited for counter to reach 100
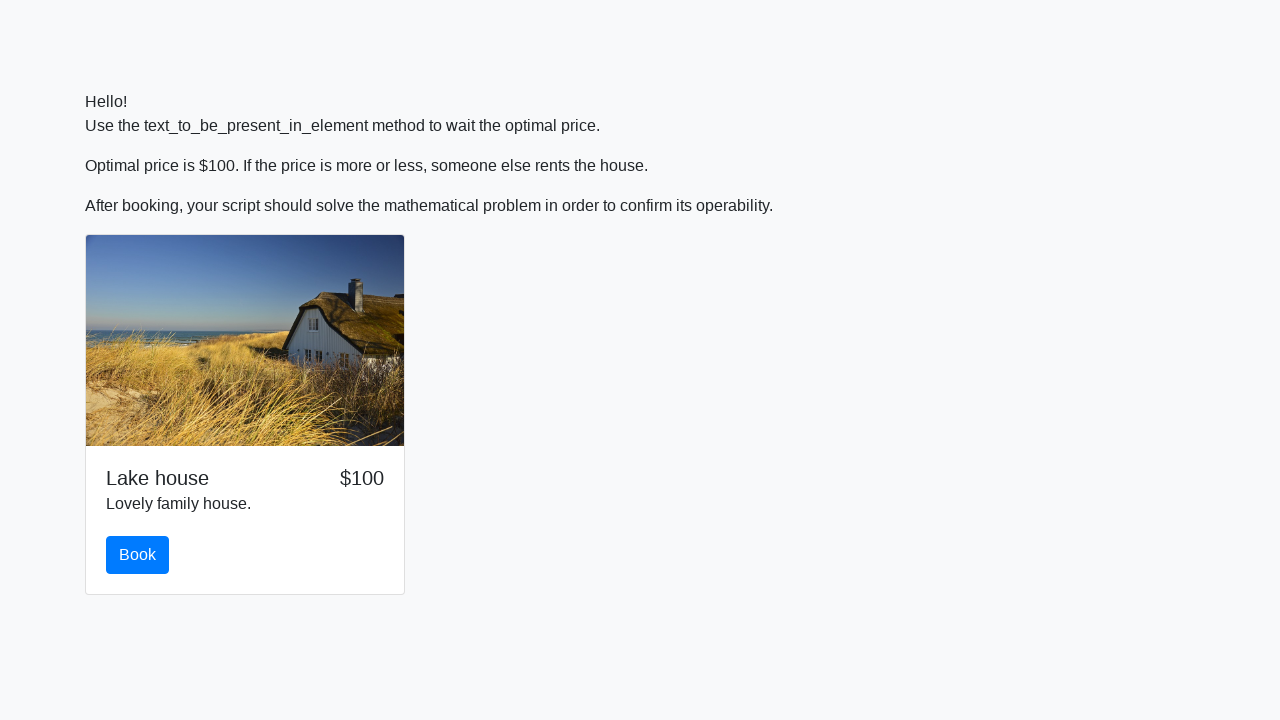

Clicked the book button at (138, 555) on button#book
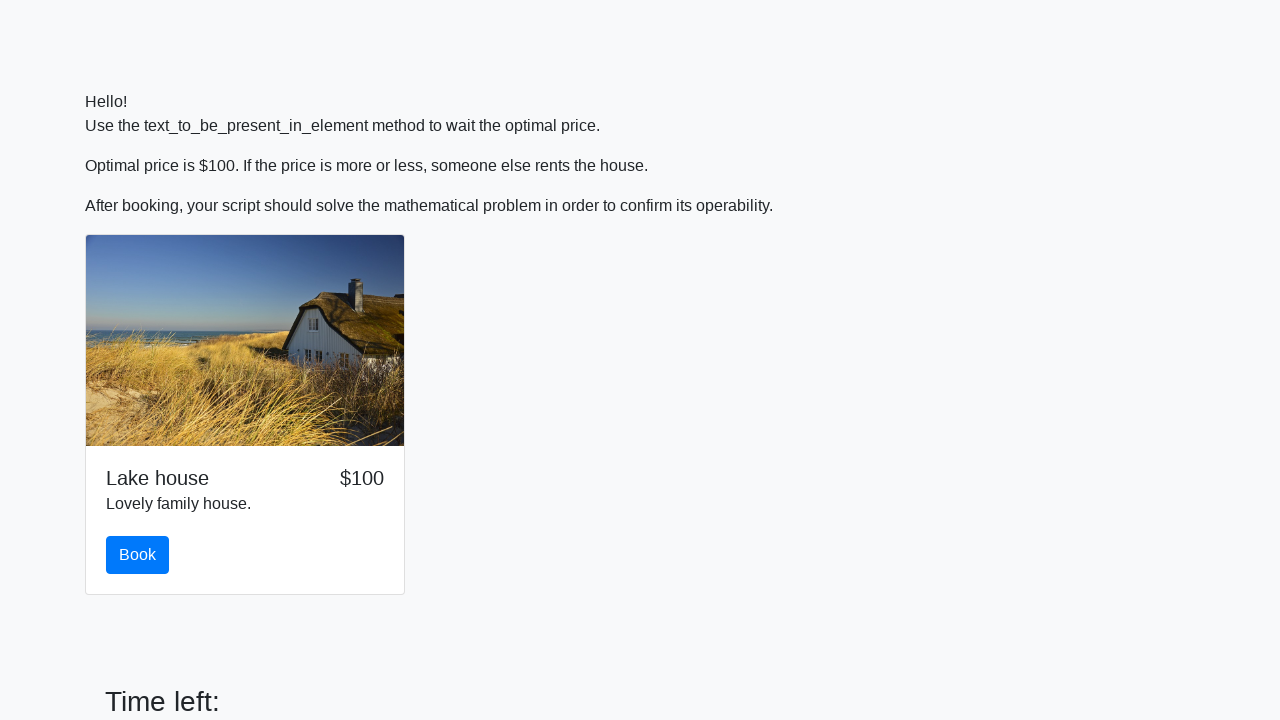

Retrieved input value: 653
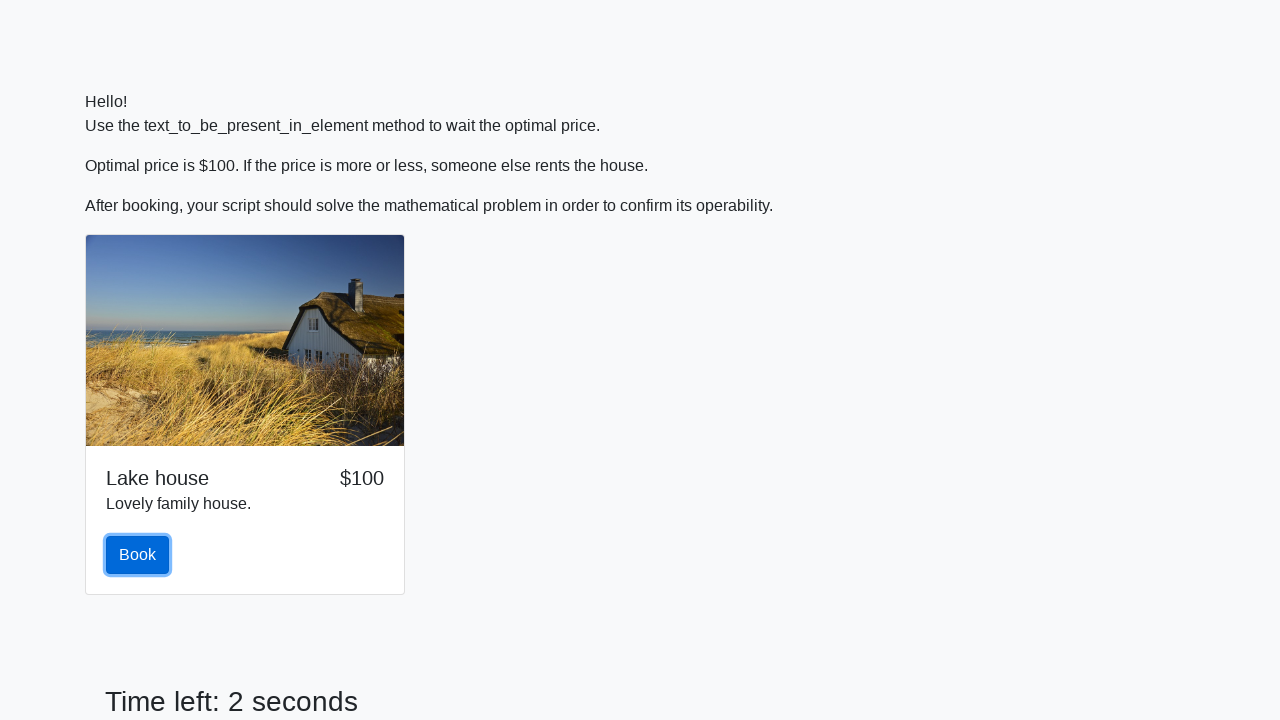

Calculated result: 1.6550470284830543
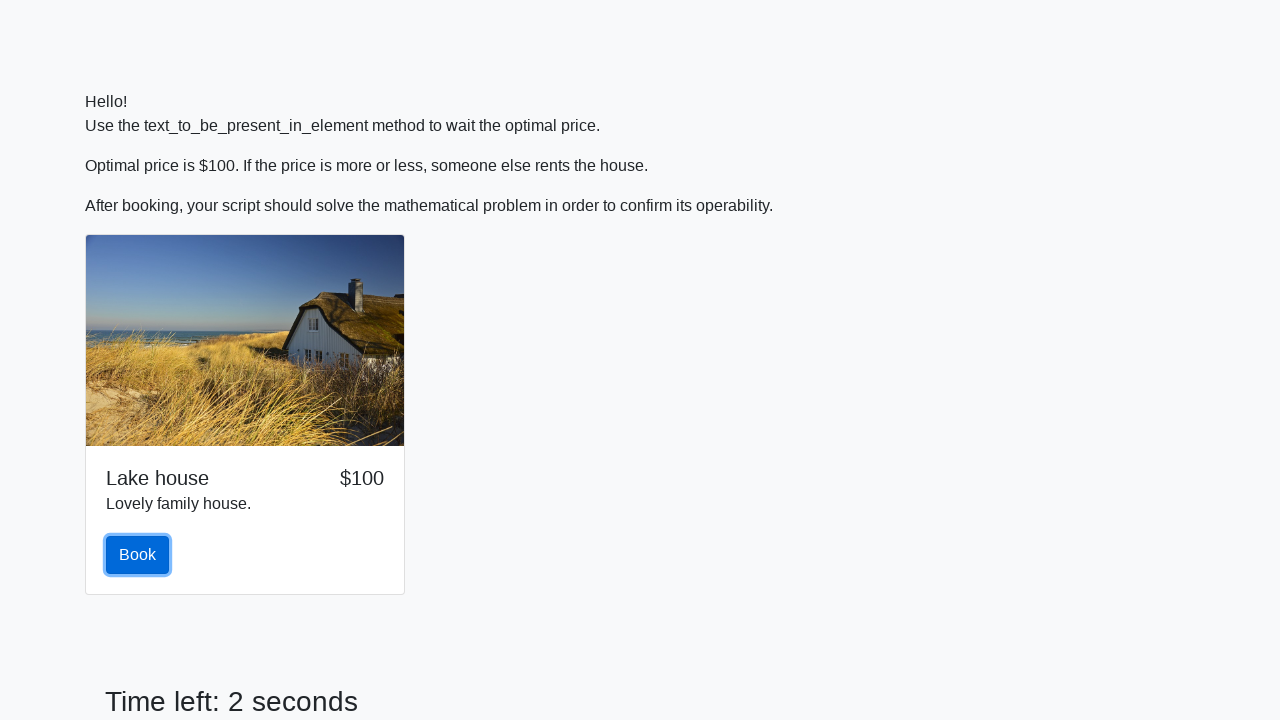

Filled form field with calculated value: 1.6550470284830543 on input.form-control
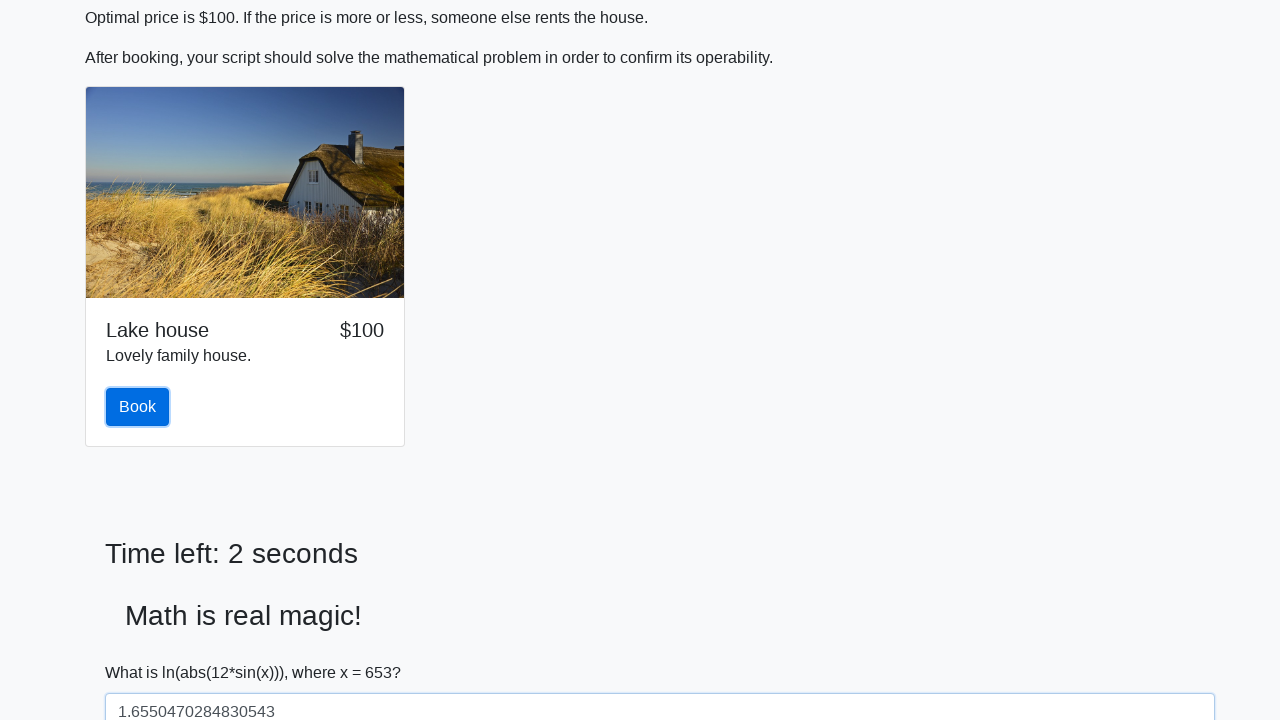

Clicked the submit button at (143, 651) on button[type='submit']
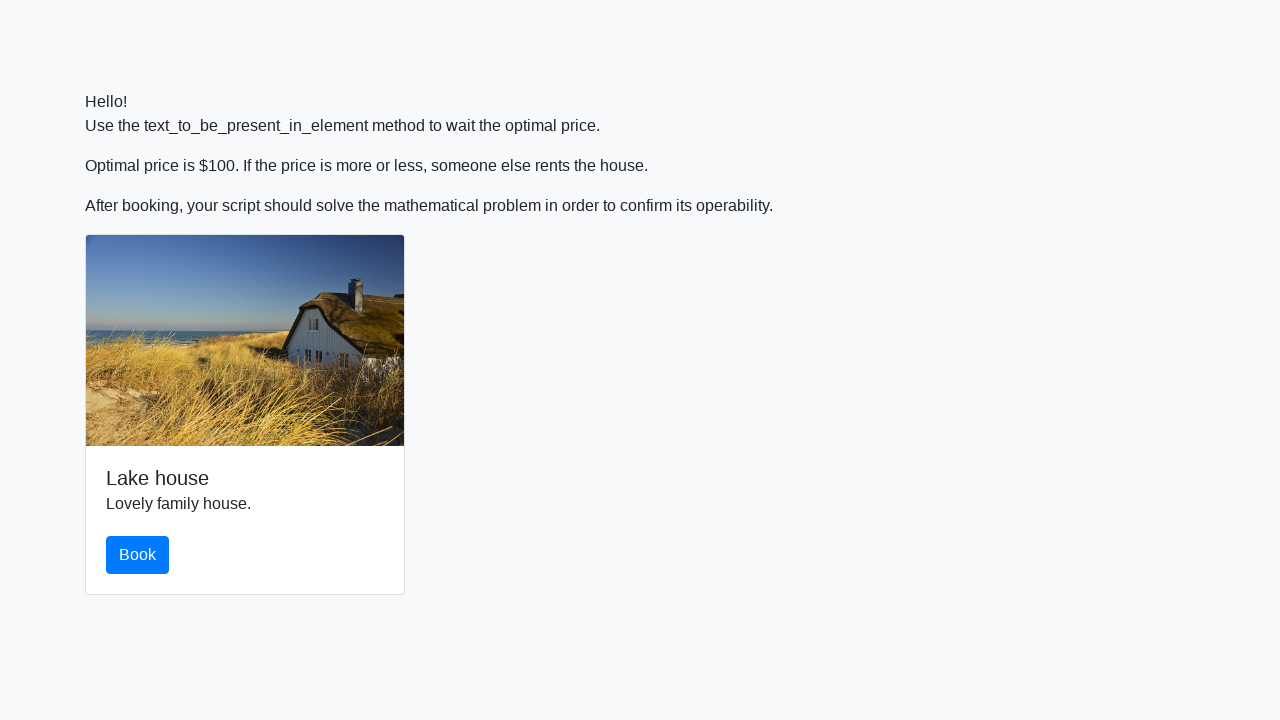

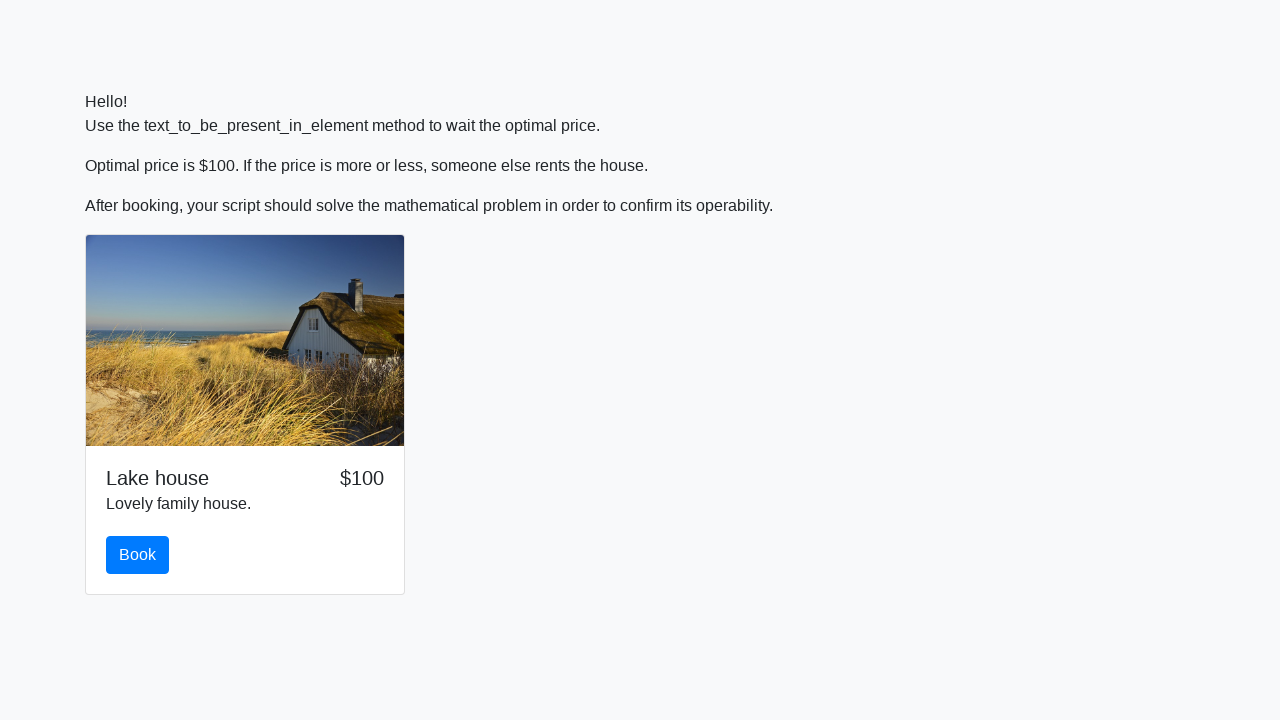